Tests drag-and-drop functionality on jQueryUI's draggable demo page by dragging an element 100 pixels right and 50 pixels down within an iframe.

Starting URL: http://jqueryui.com/draggable/

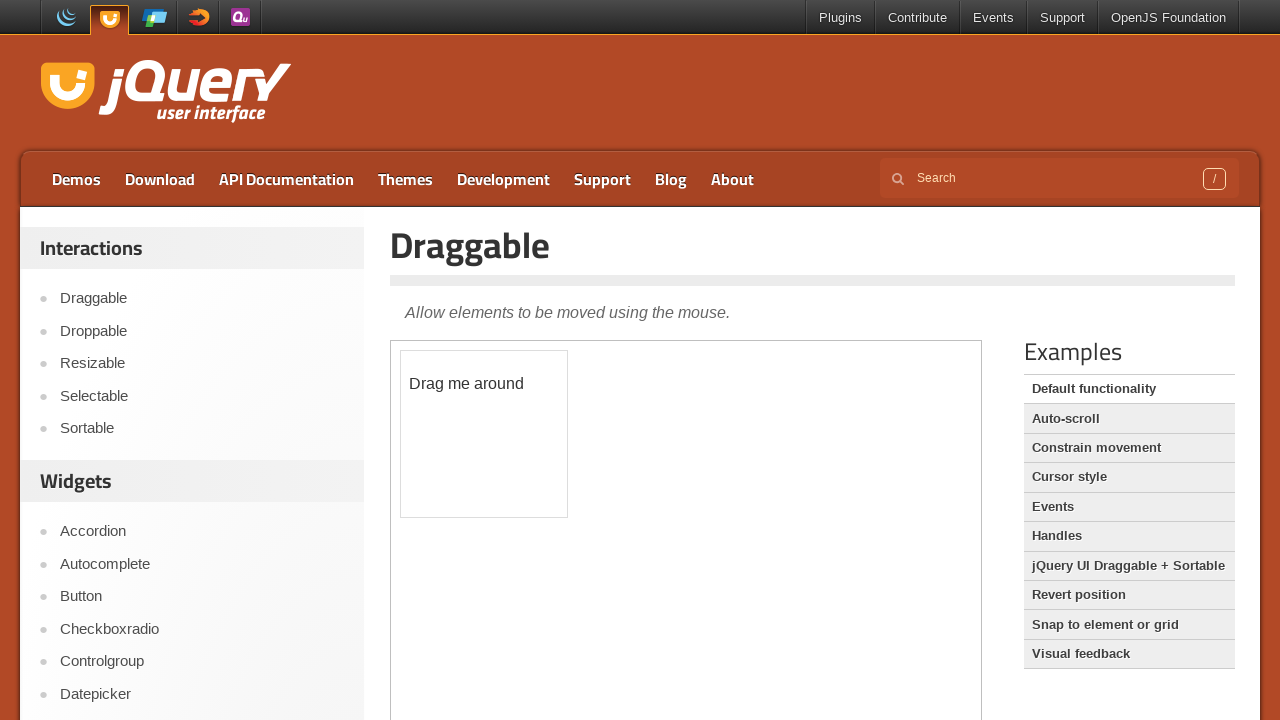

Navigated to jQuery UI draggable demo page
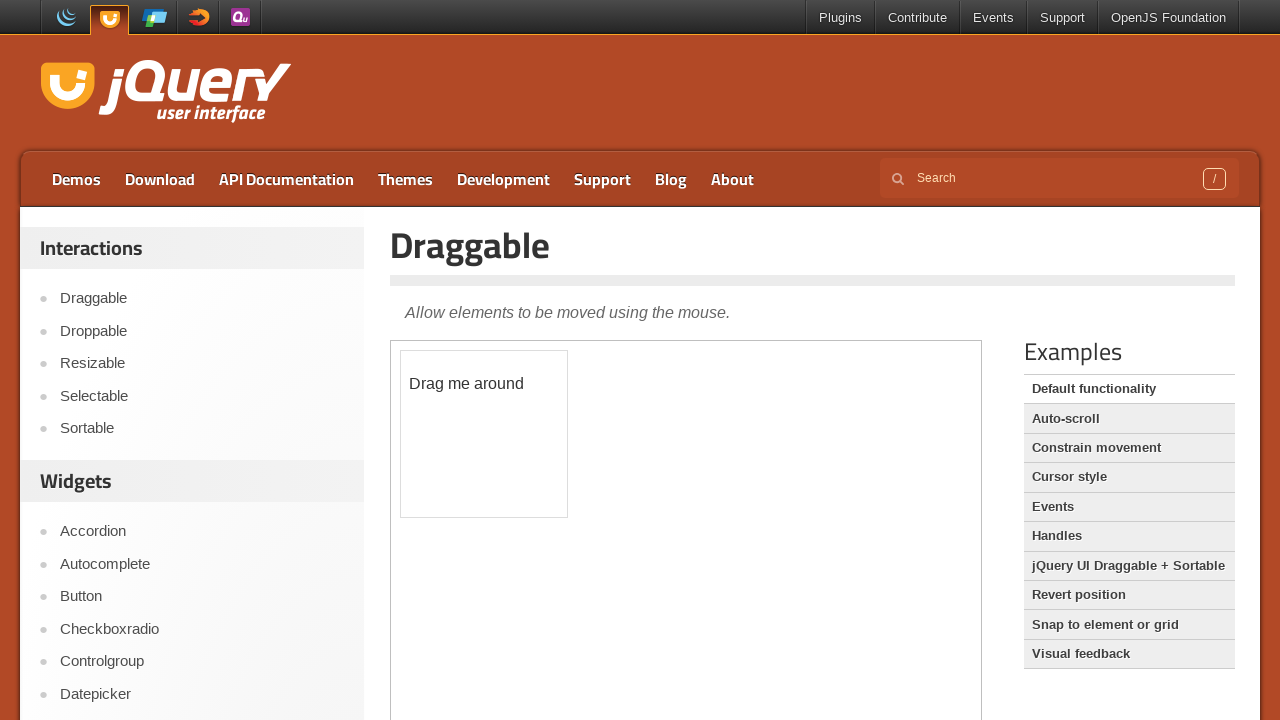

Located the demo iframe
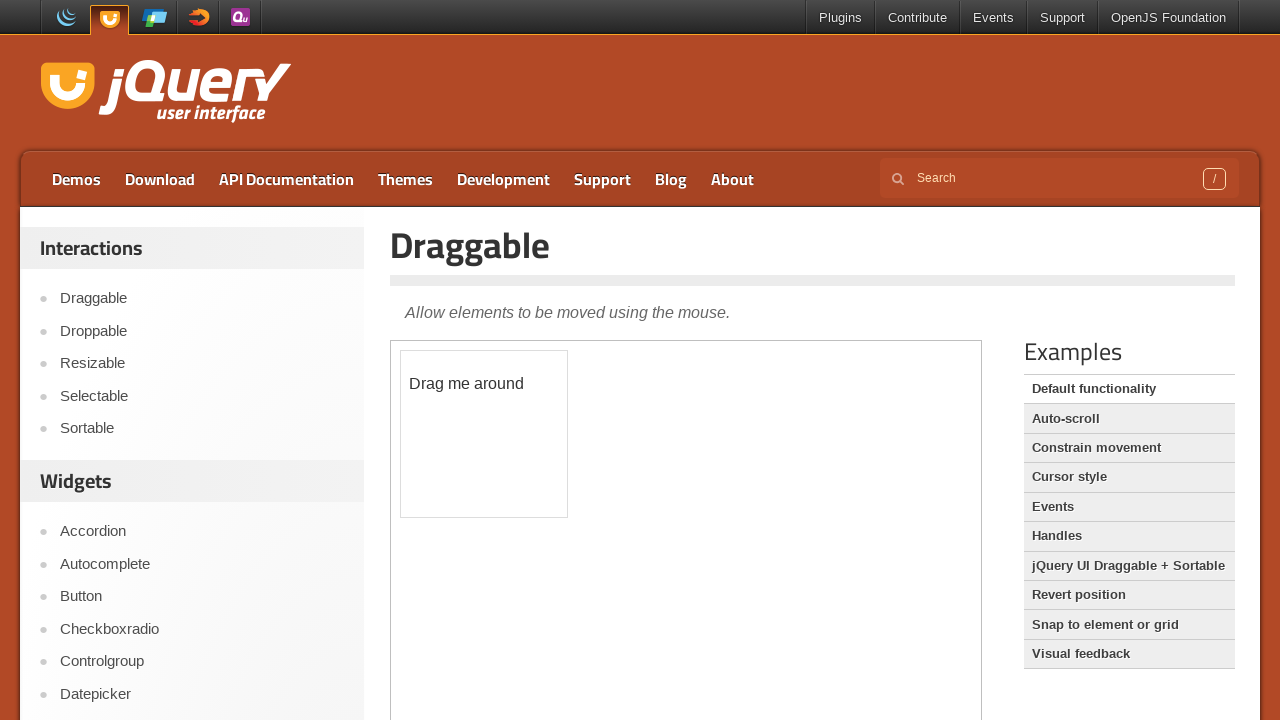

Located the draggable element within iframe
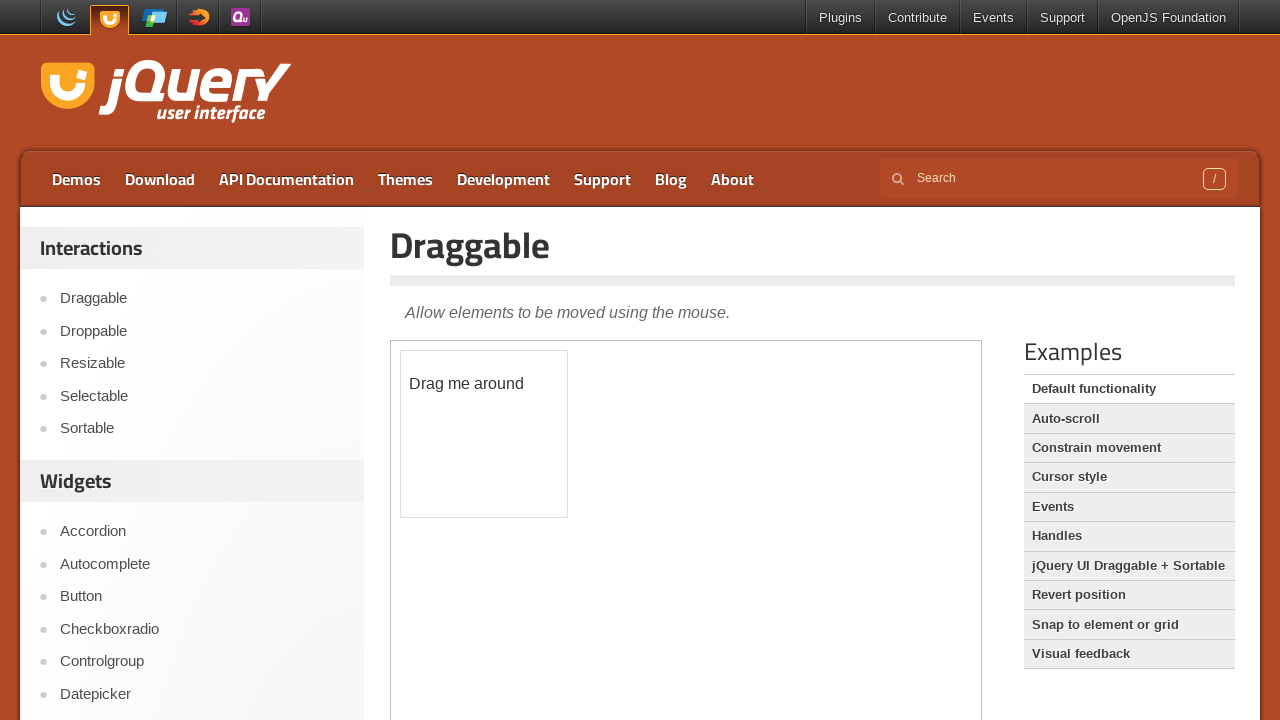

Retrieved bounding box of draggable element
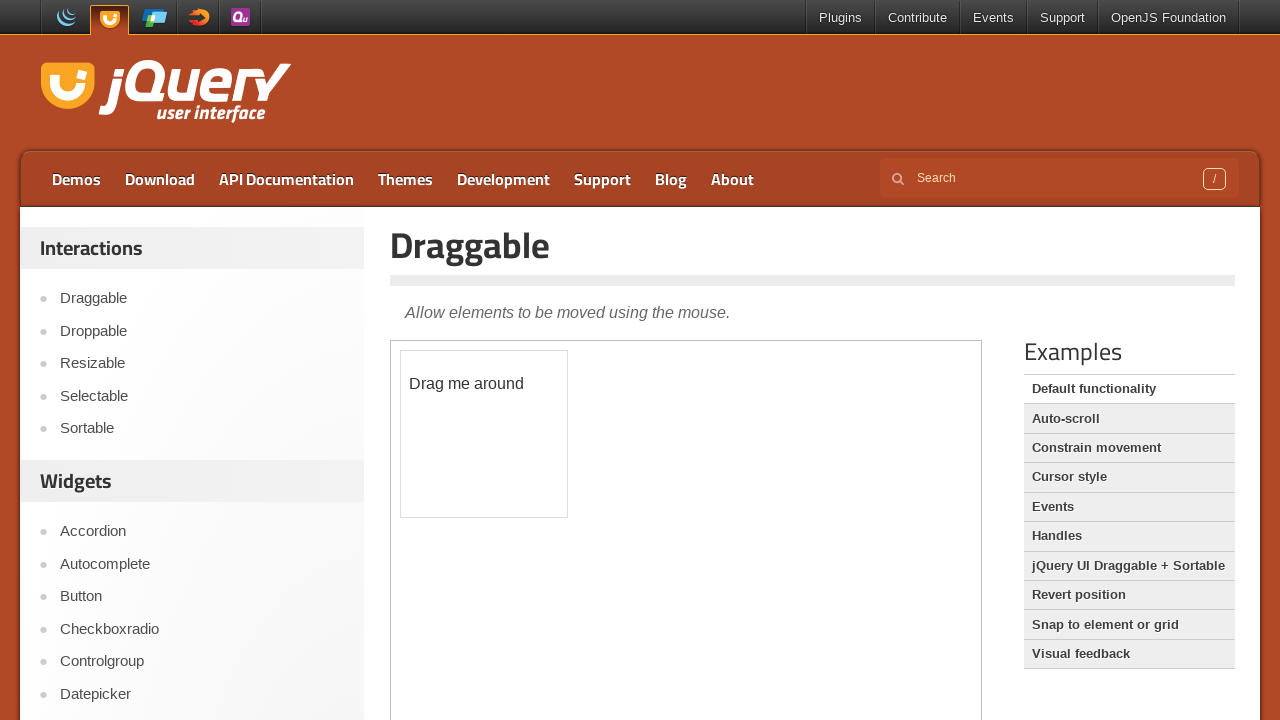

Dragged element 100 pixels right and 50 pixels down at (501, 401)
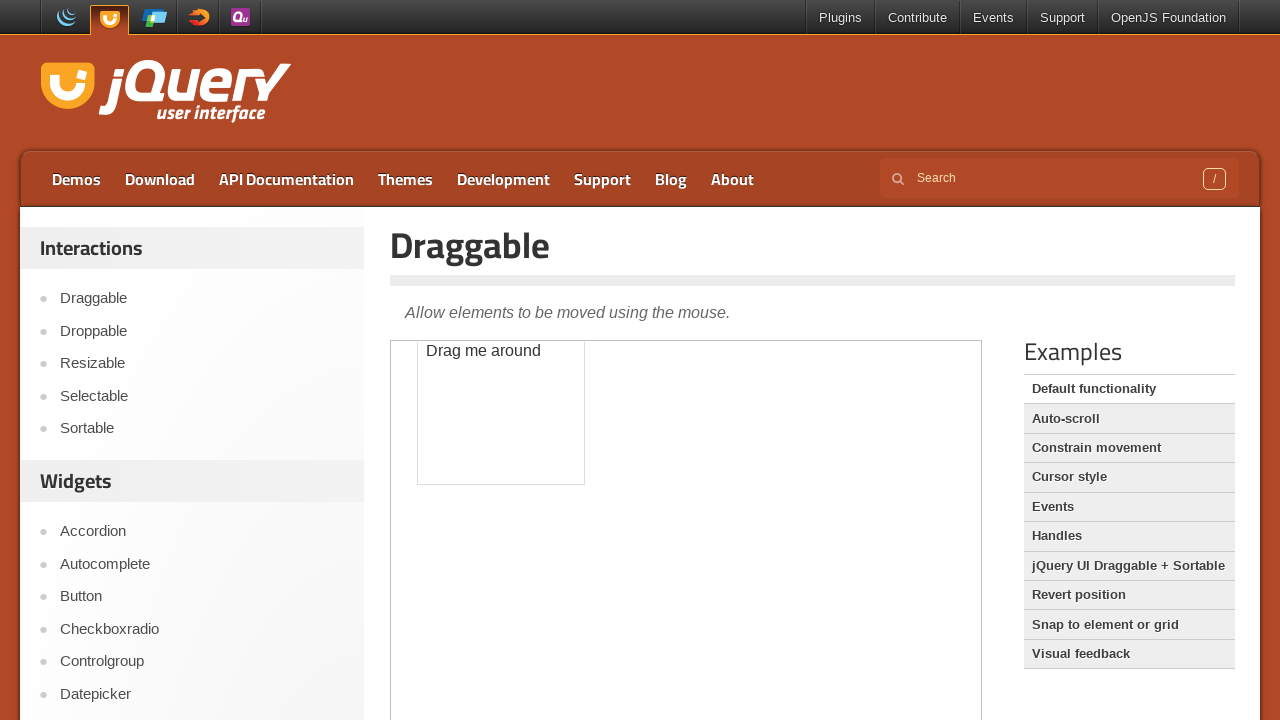

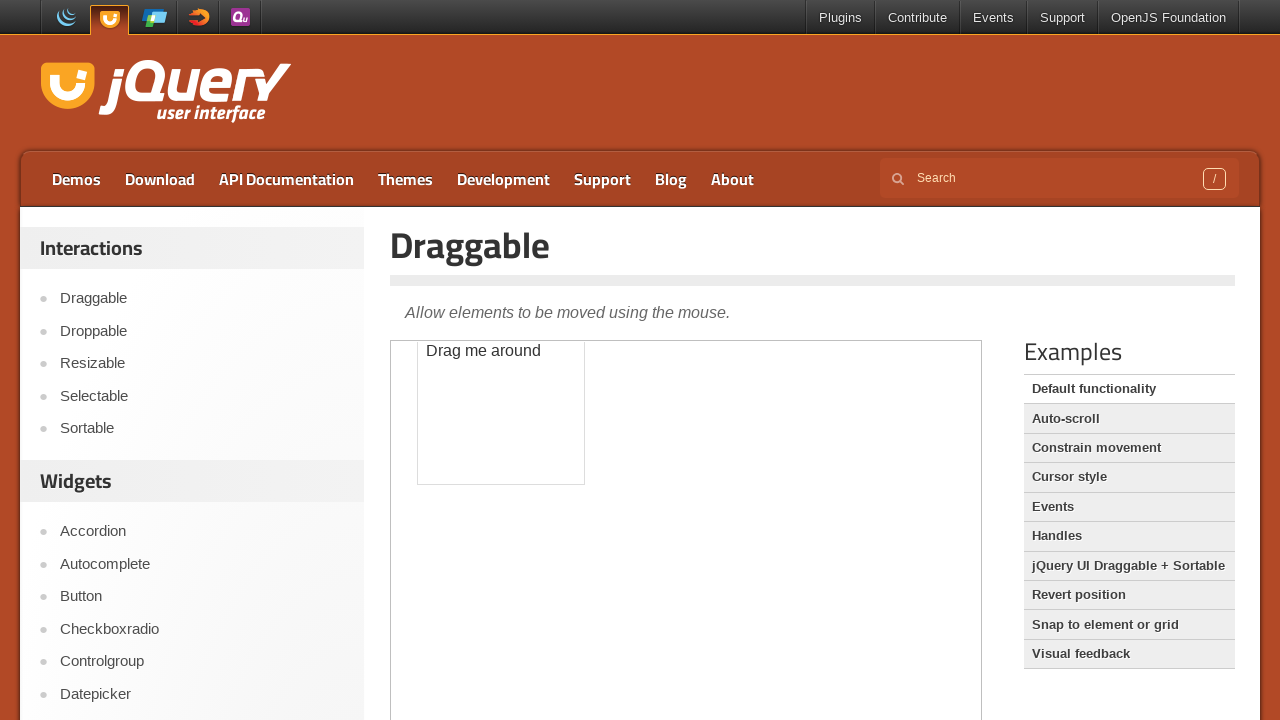